Navigates to an automation practice page and verifies that a product table exists with multiple rows by waiting for the table element and its rows to load.

Starting URL: https://www.rahulshettyacademy.com/AutomationPractice/

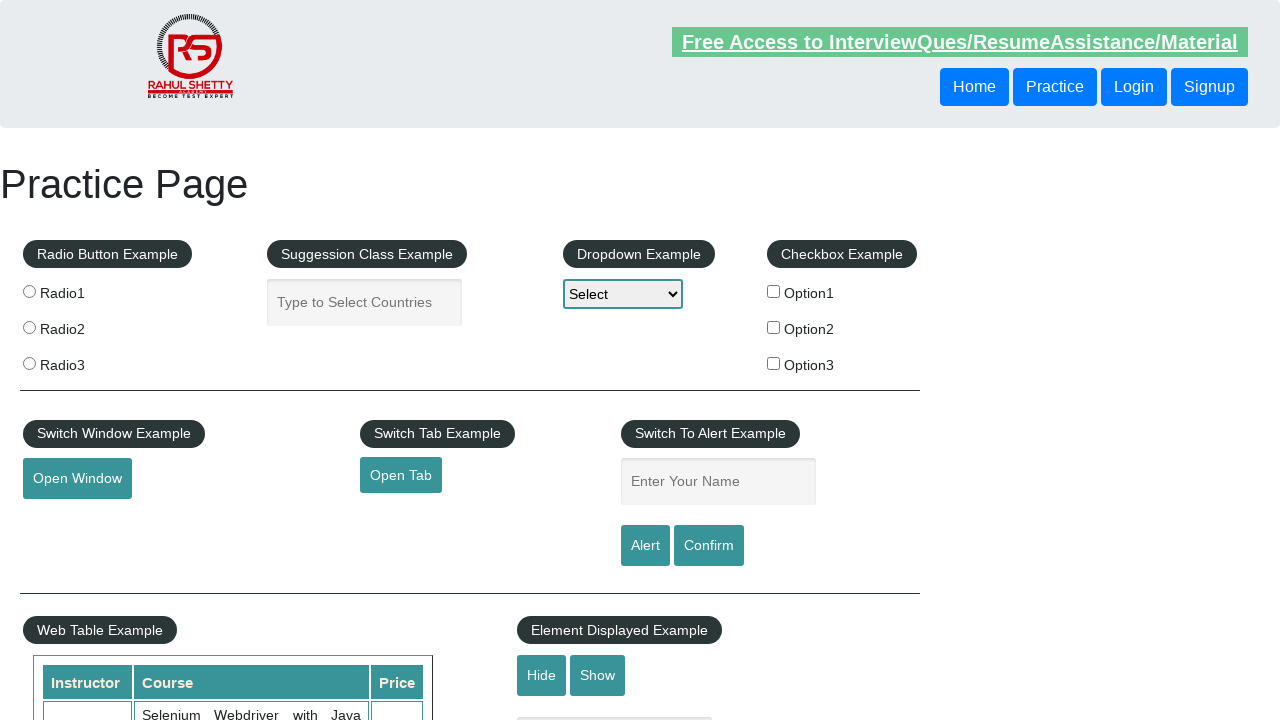

Navigated to automation practice page
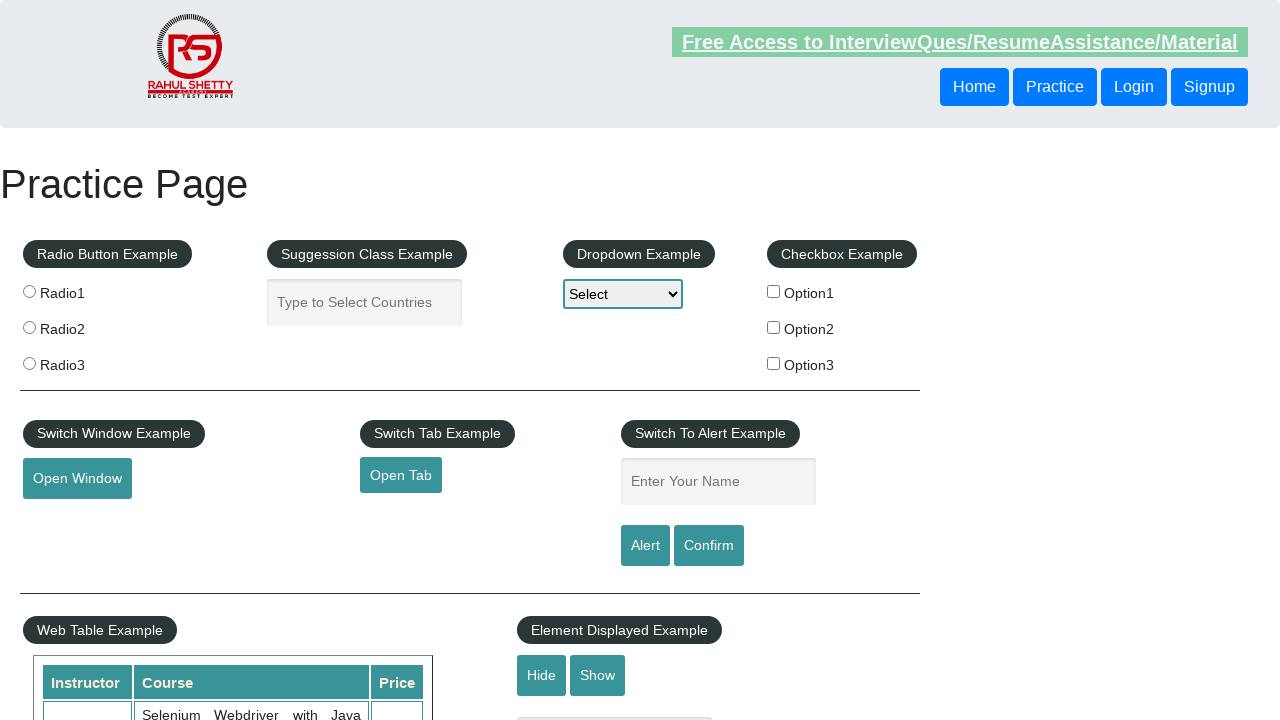

Product table element loaded and is visible
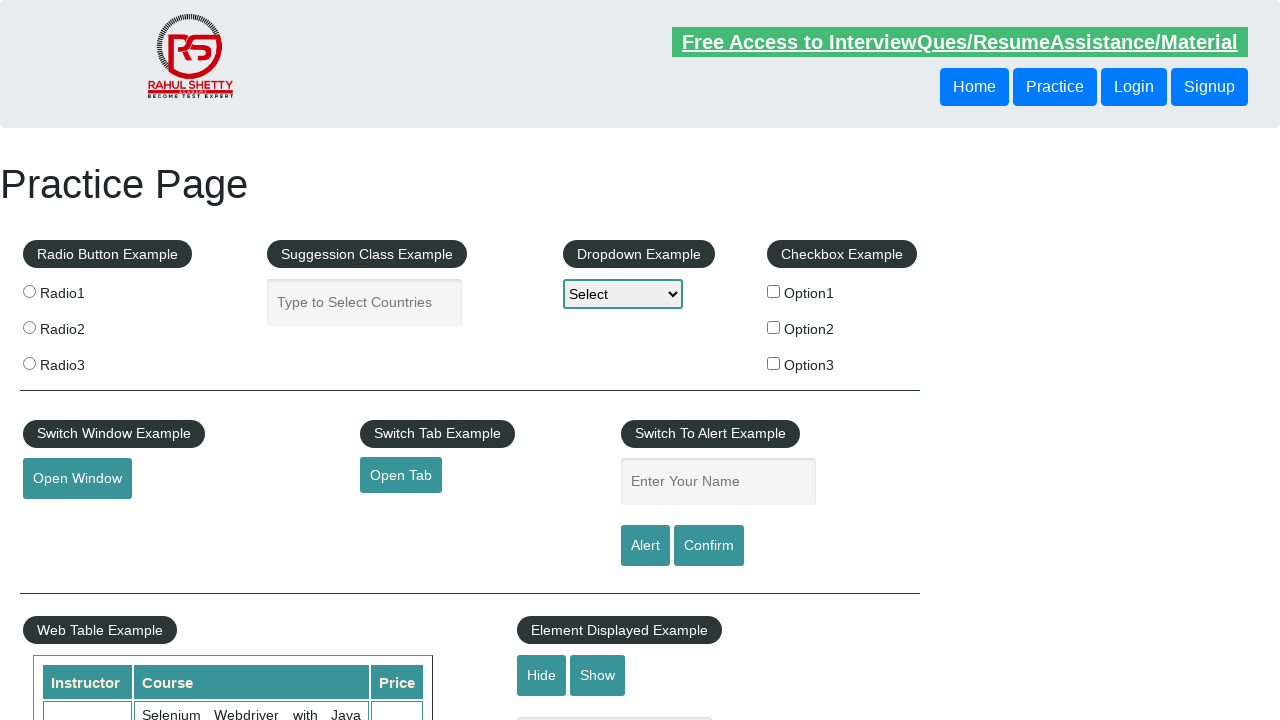

Located product table element
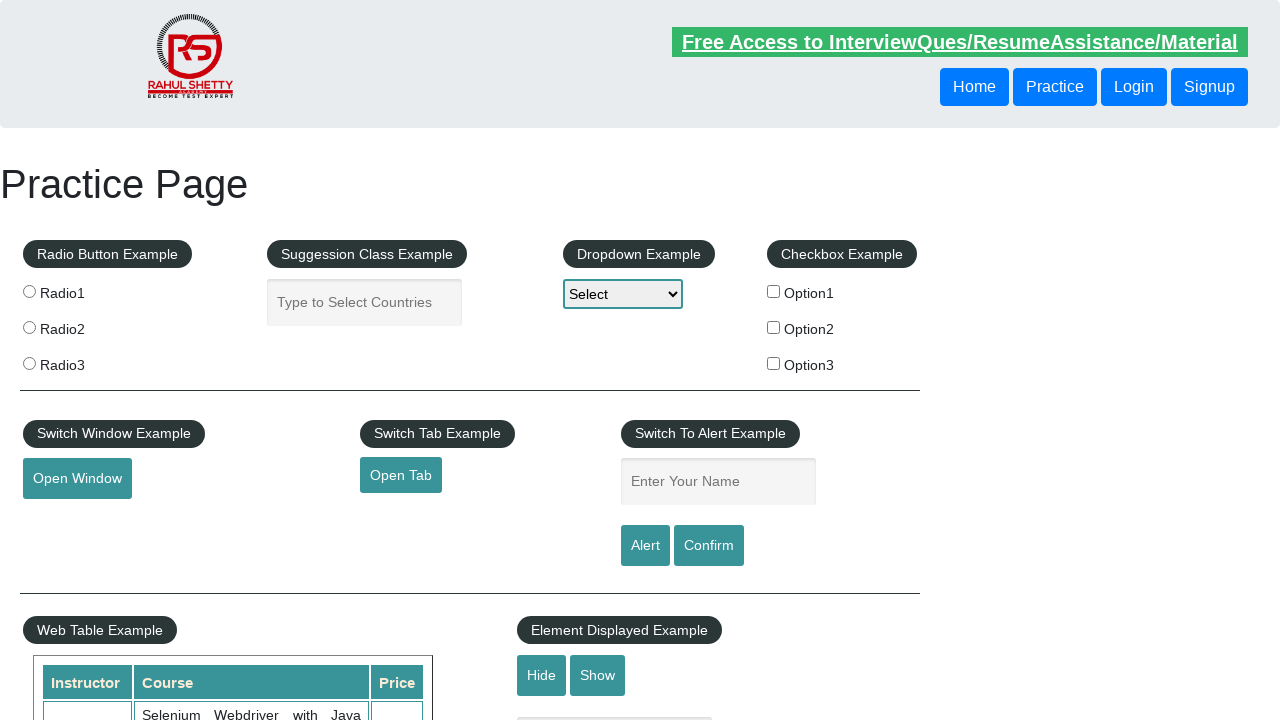

Located all table rows within product table
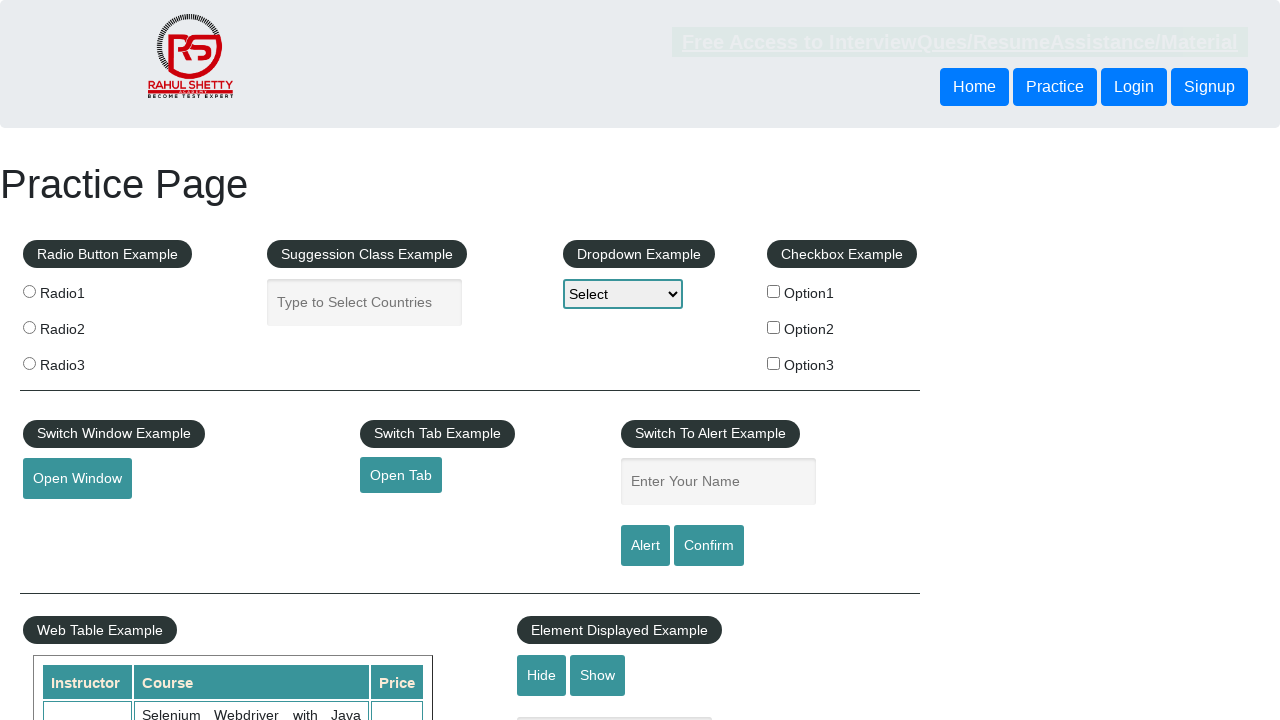

First table row is present and loaded
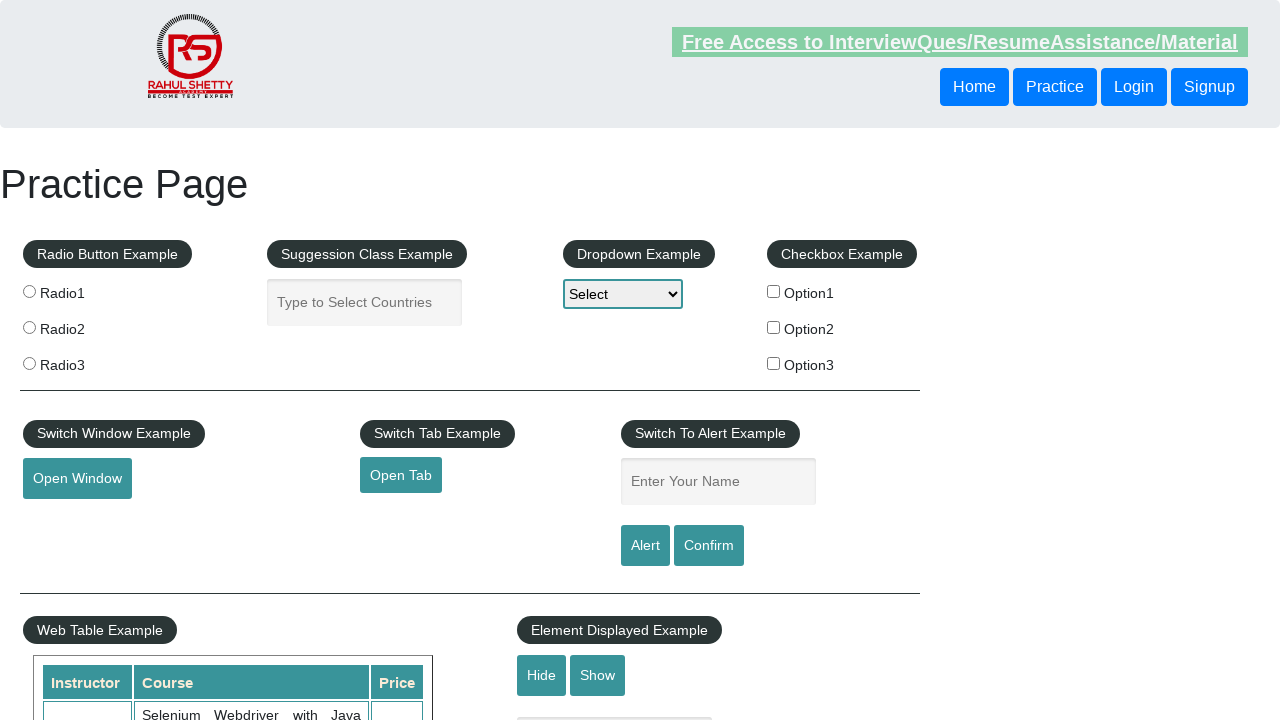

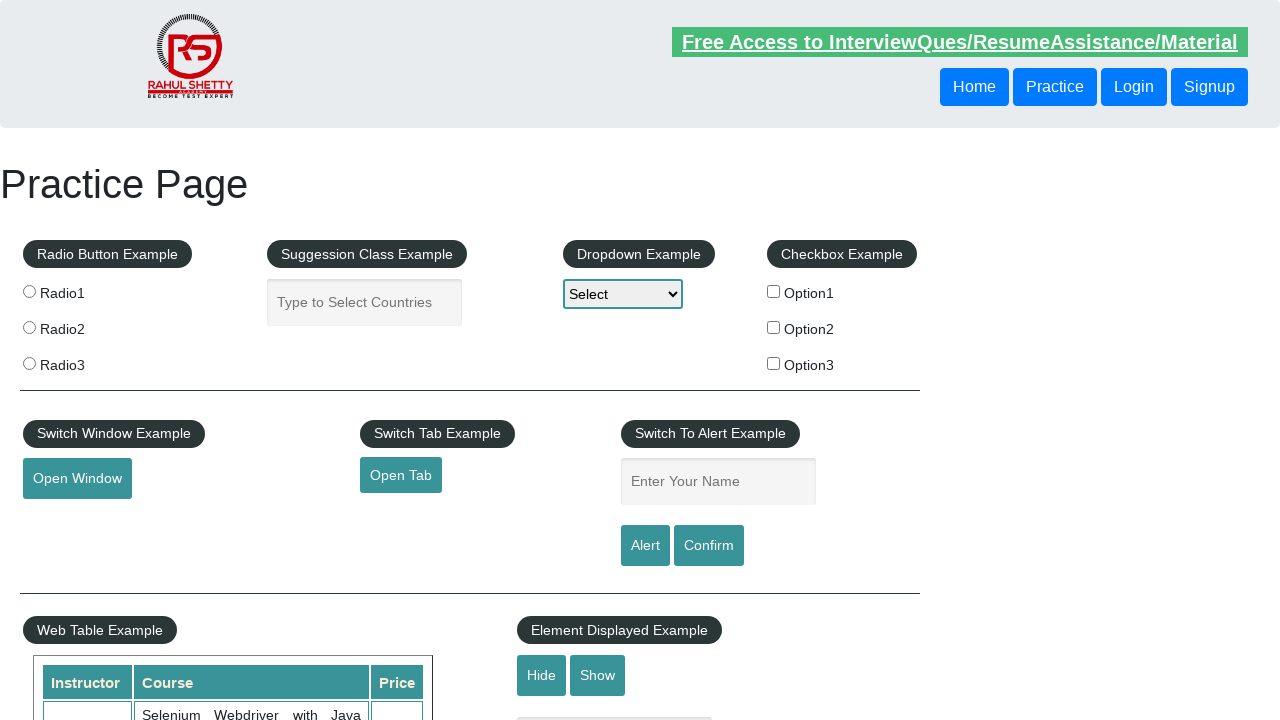